Tests multi-window/tab handling by clicking a button that opens multiple tabs, finding a specific tab by its title ("Web Table"), and then typing in a search field on that tab.

Starting URL: https://leafground.com/window.xhtml

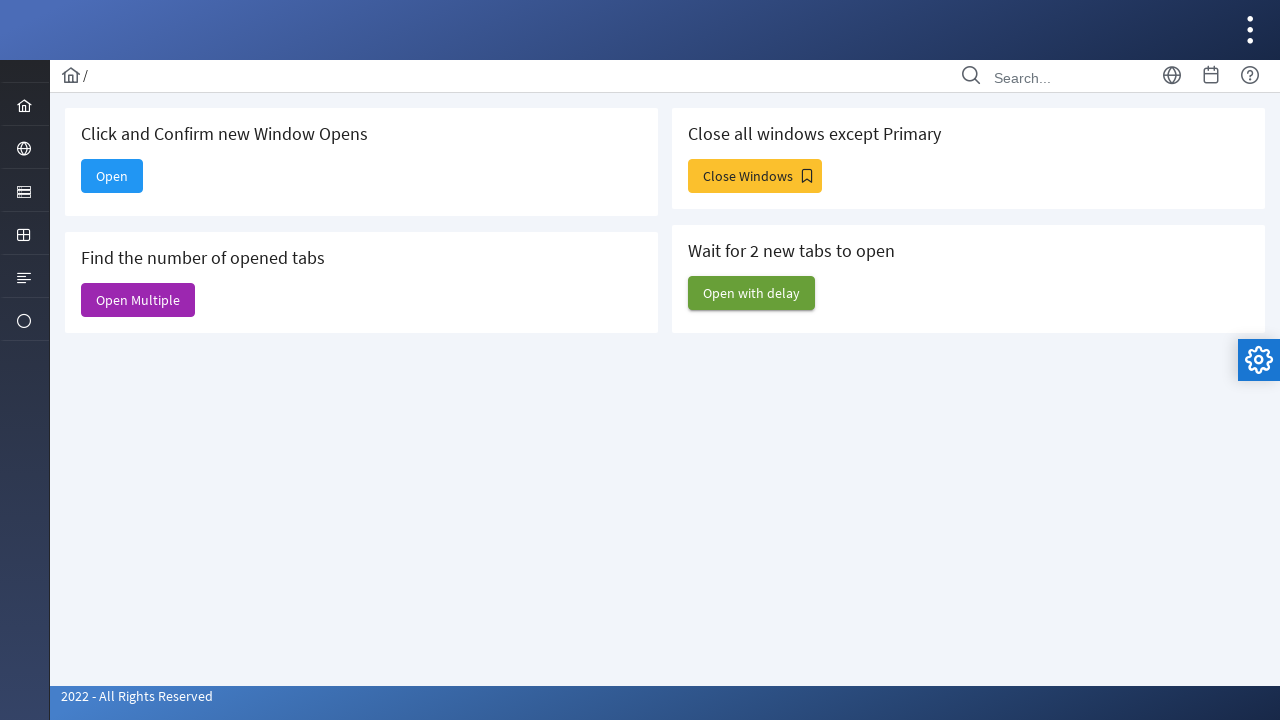

Clicked button to open multiple tabs at (138, 300) on xpath=//h5[text()='Find the number of opened tabs']/following::span[1]
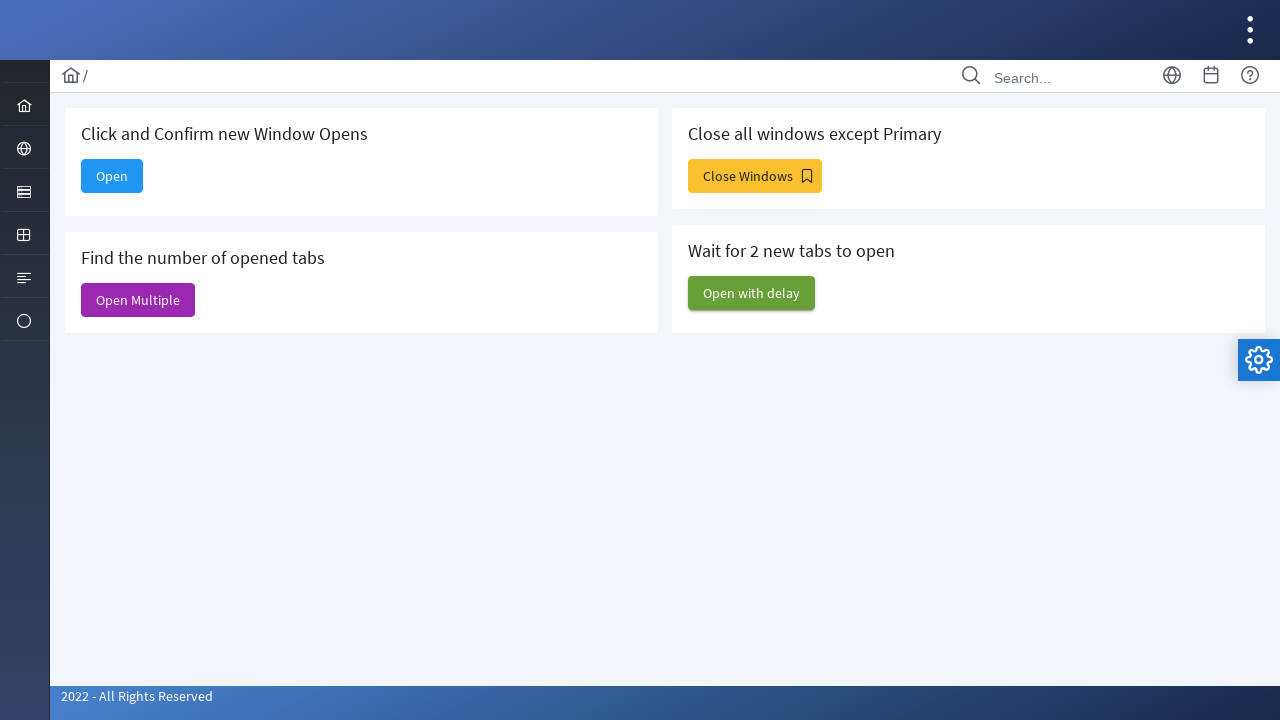

Waited for page to finish loading (networkidle)
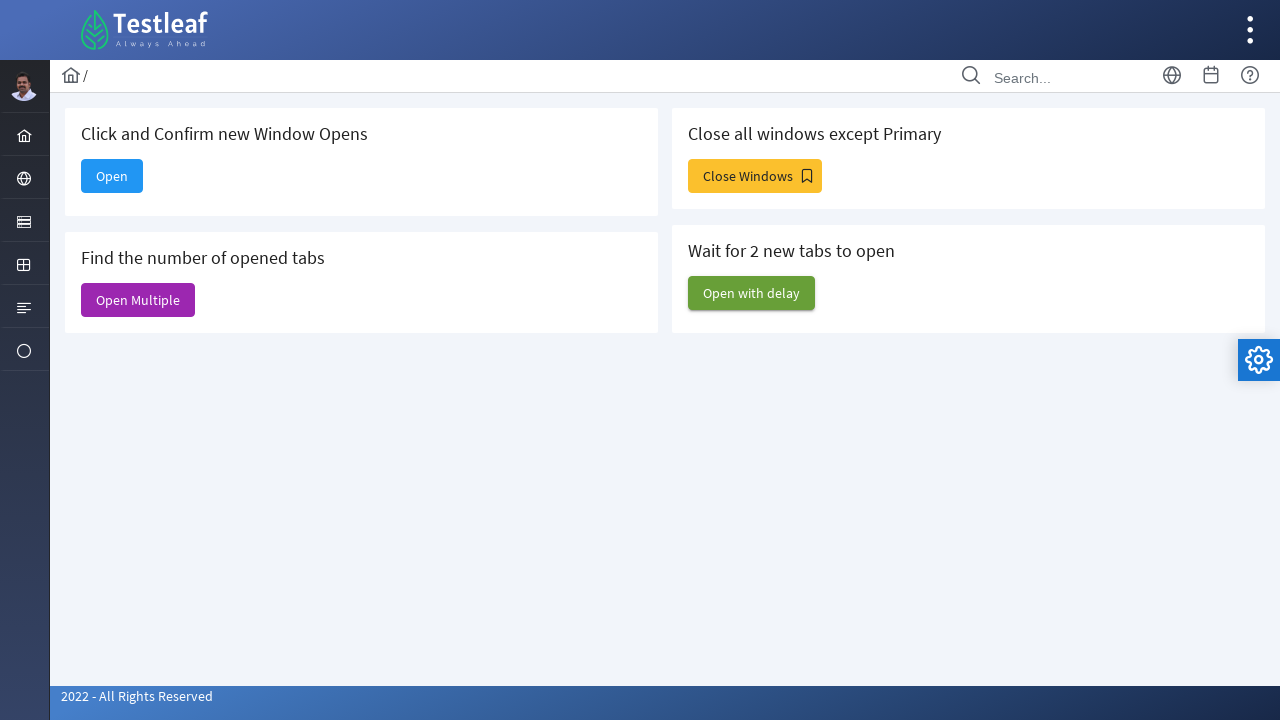

Retrieved all open pages/tabs from context
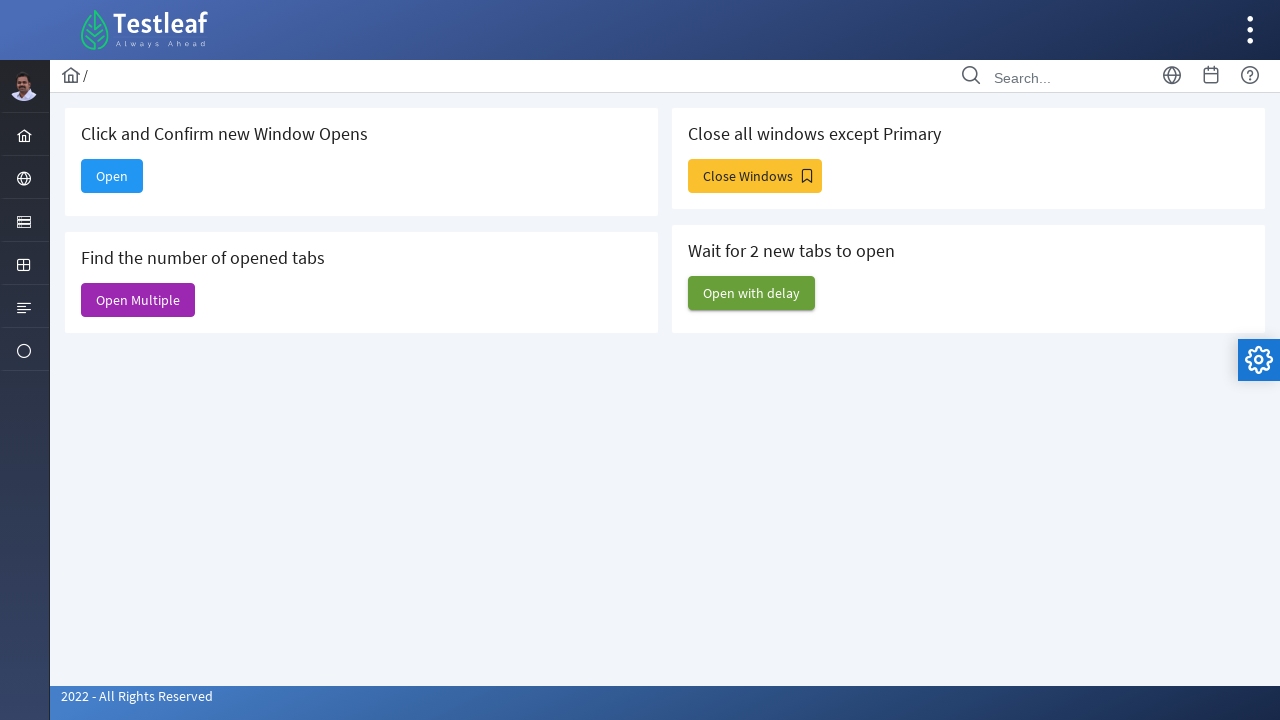

Found tab with title 'Web Table'
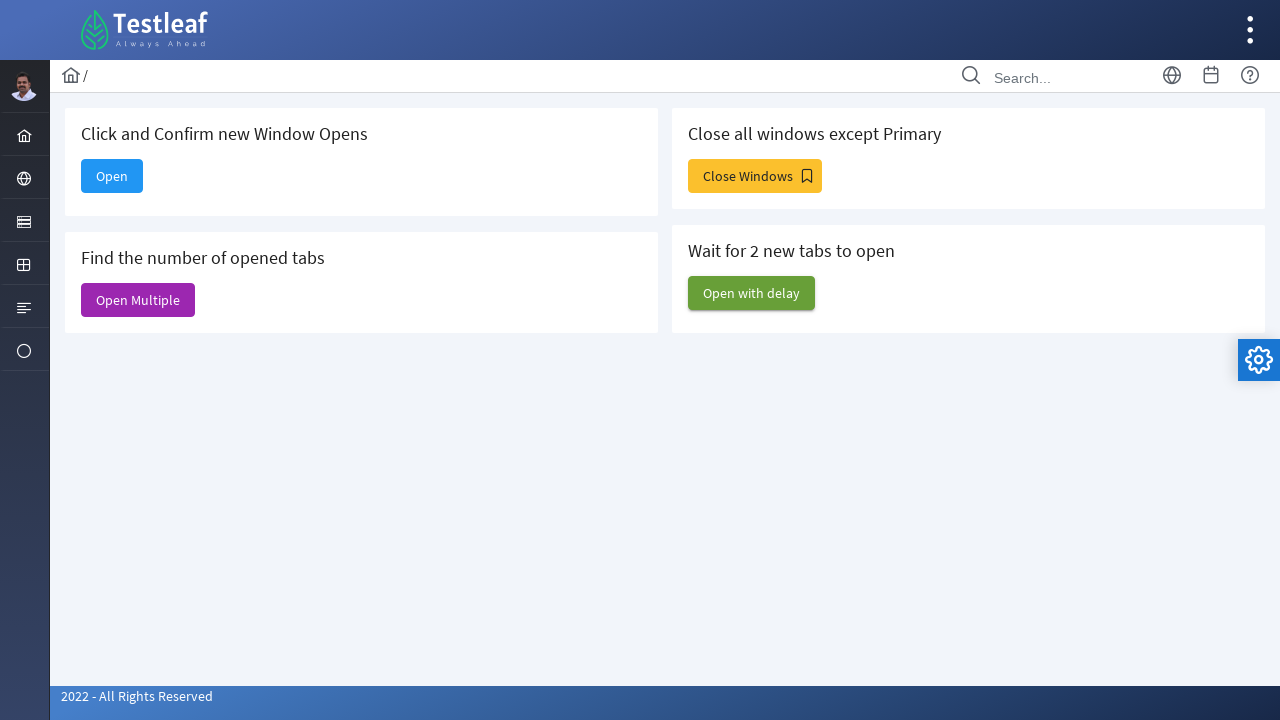

Typed 'Chavez' in search field on Web Table page on //input[@placeholder='Search']
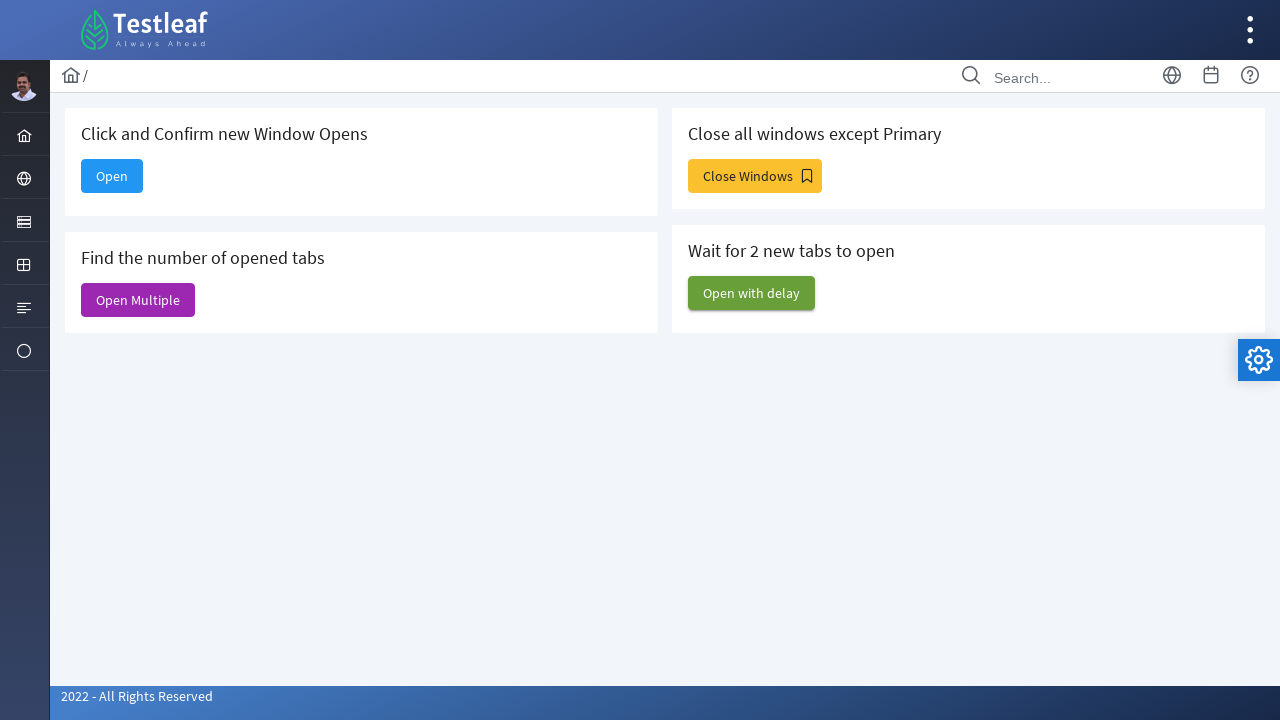

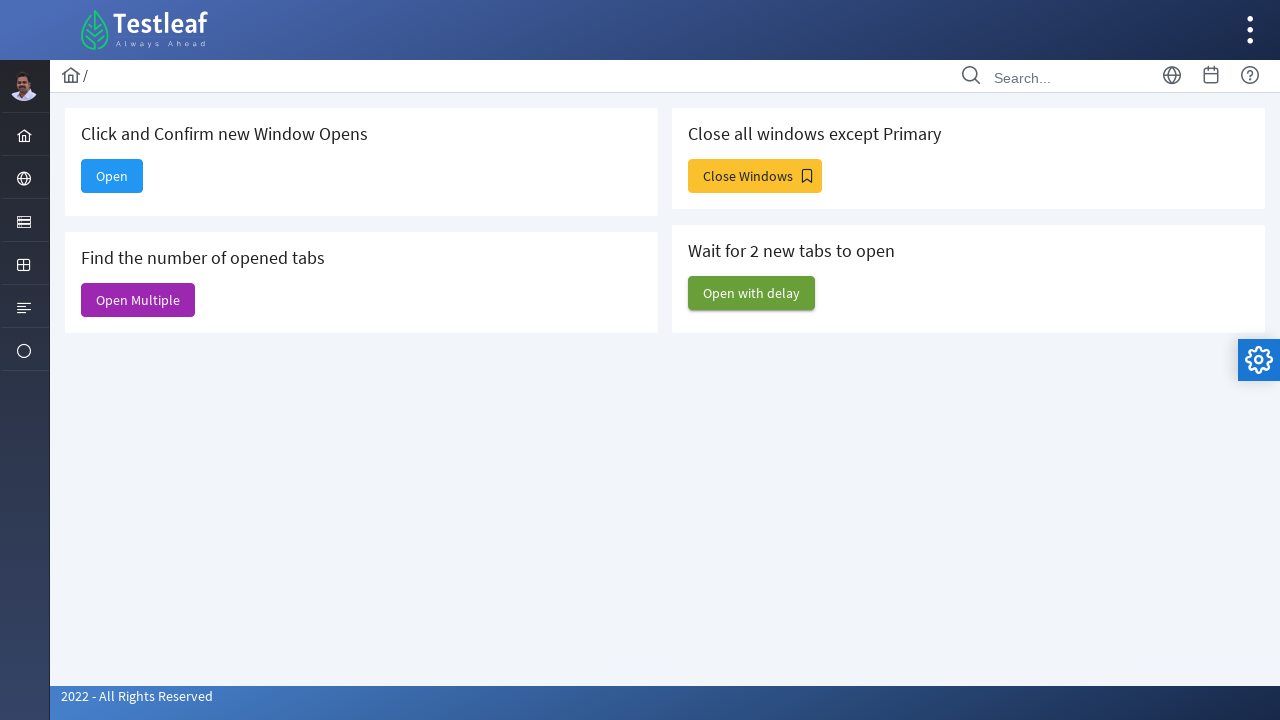